Tests product search functionality by searching for "phone", clicking the first result, and verifying the product details page

Starting URL: https://testotomasyonu.com/

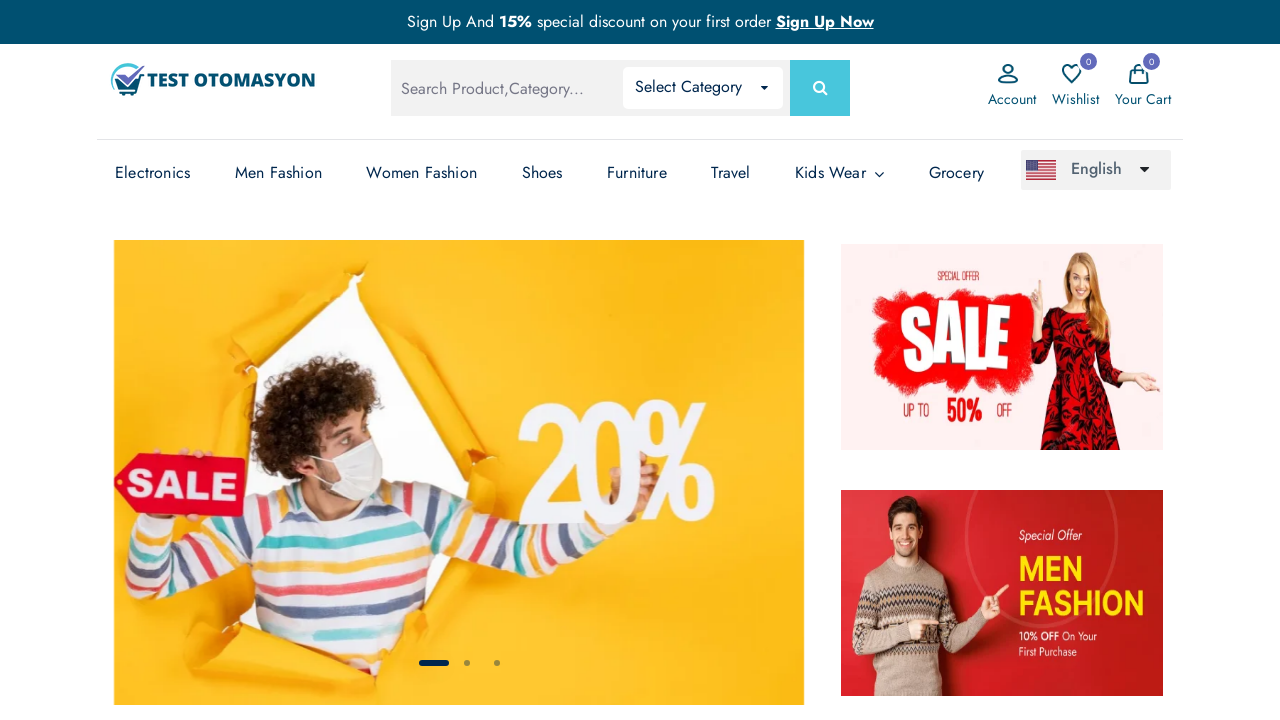

Verified URL contains 'testotomasyonu'
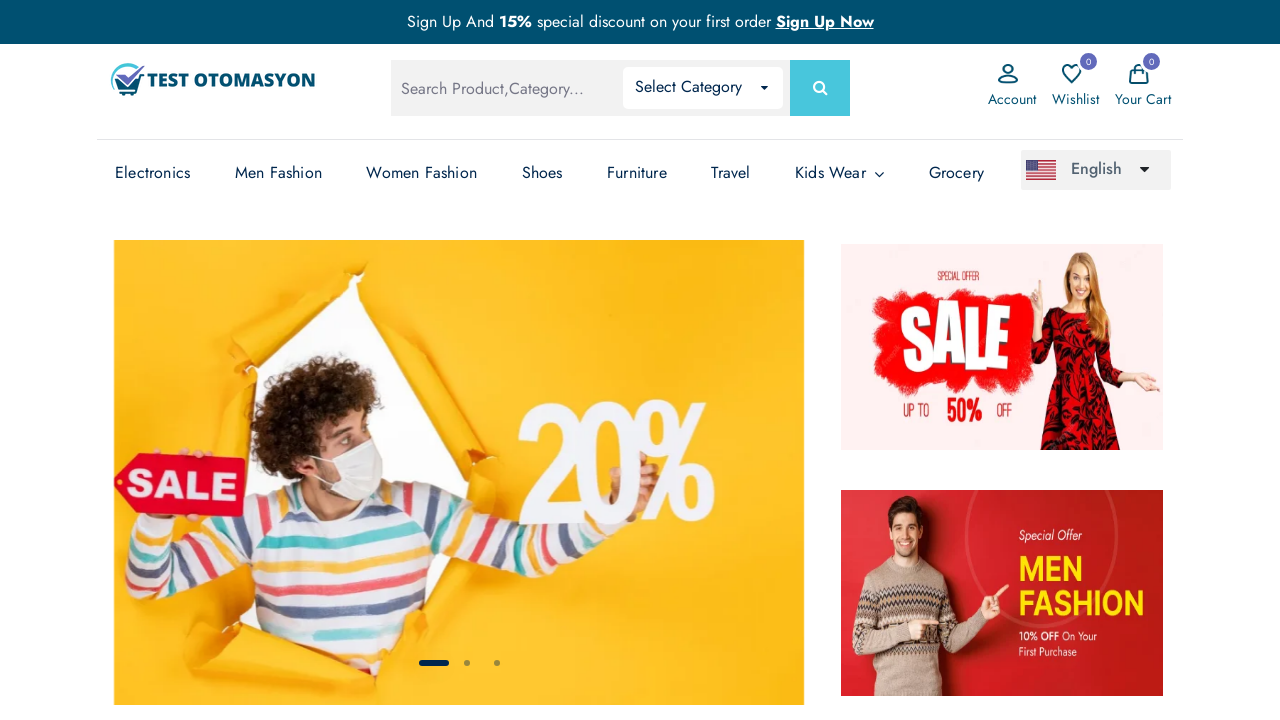

Located search box element
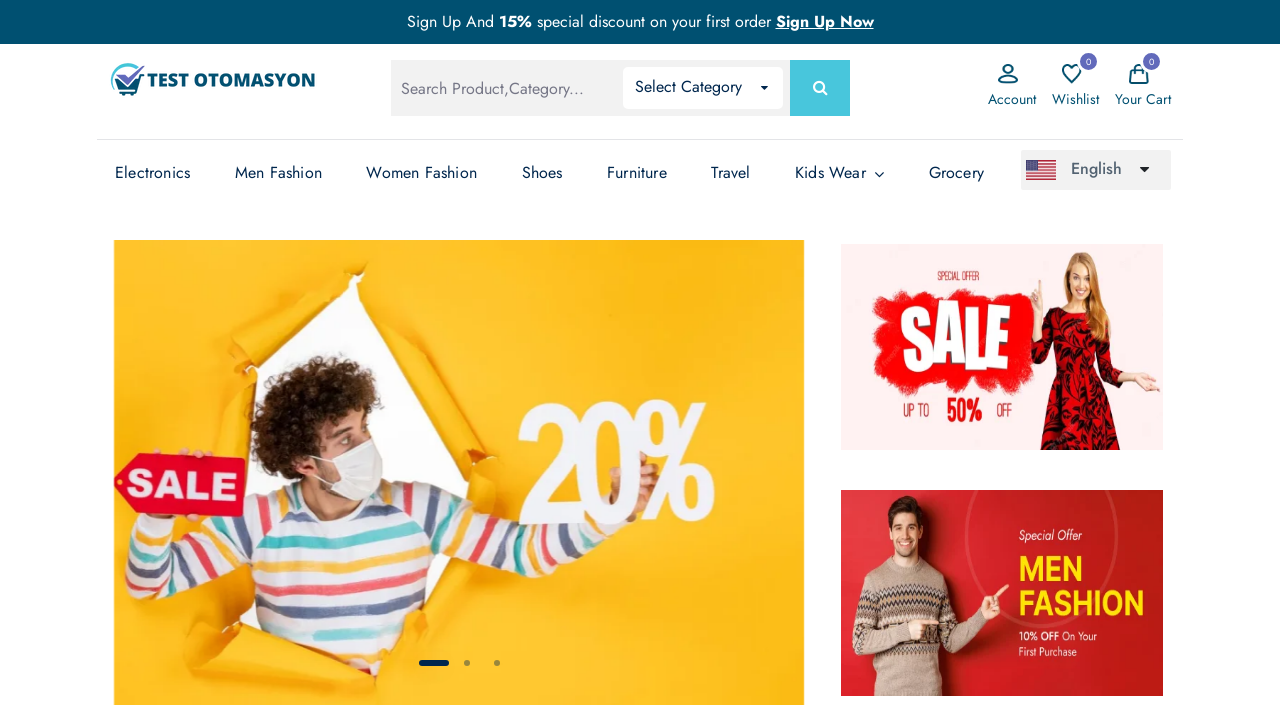

Filled search box with 'phone' on #global-search
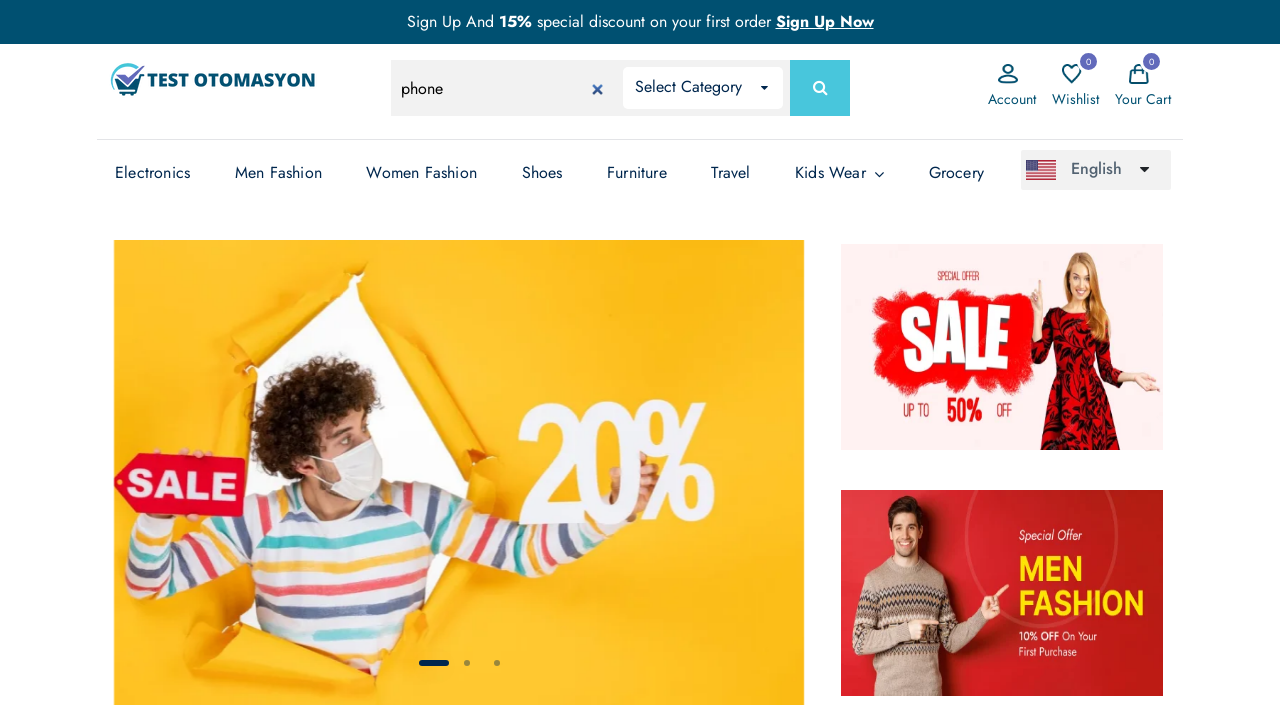

Pressed Enter to submit search on #global-search
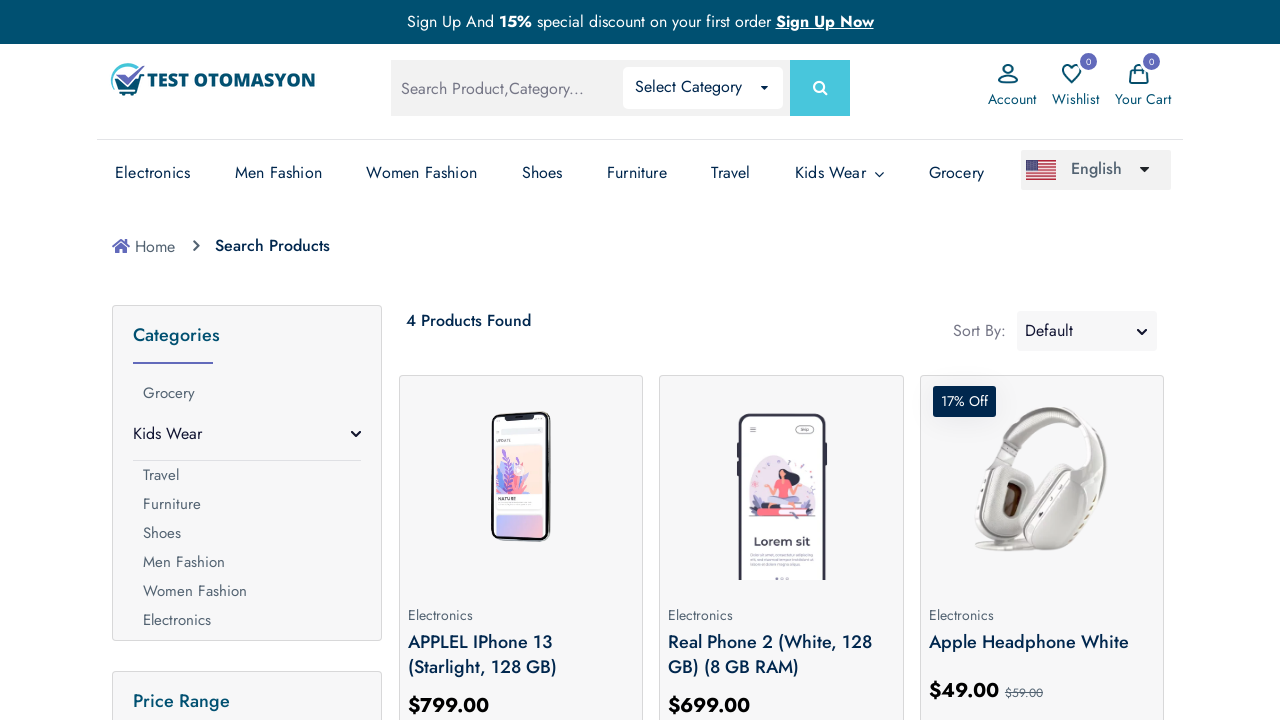

Search results loaded with product boxes
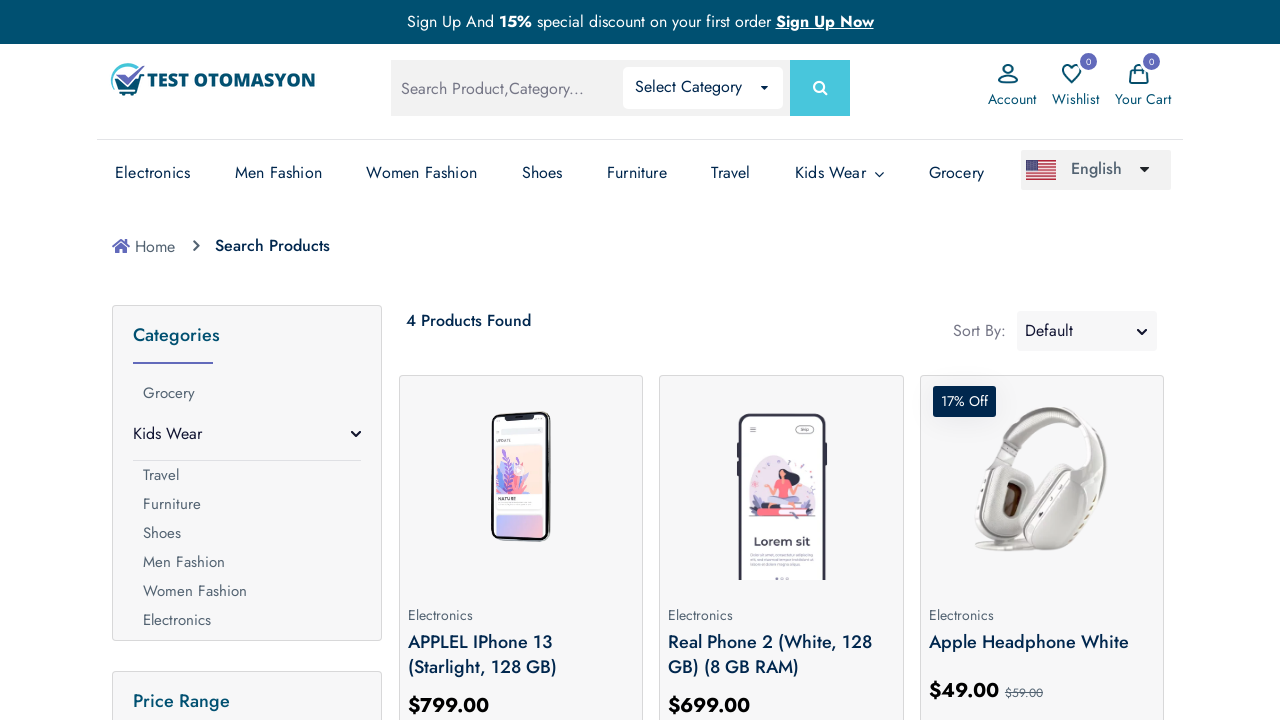

Found 4 products in search results
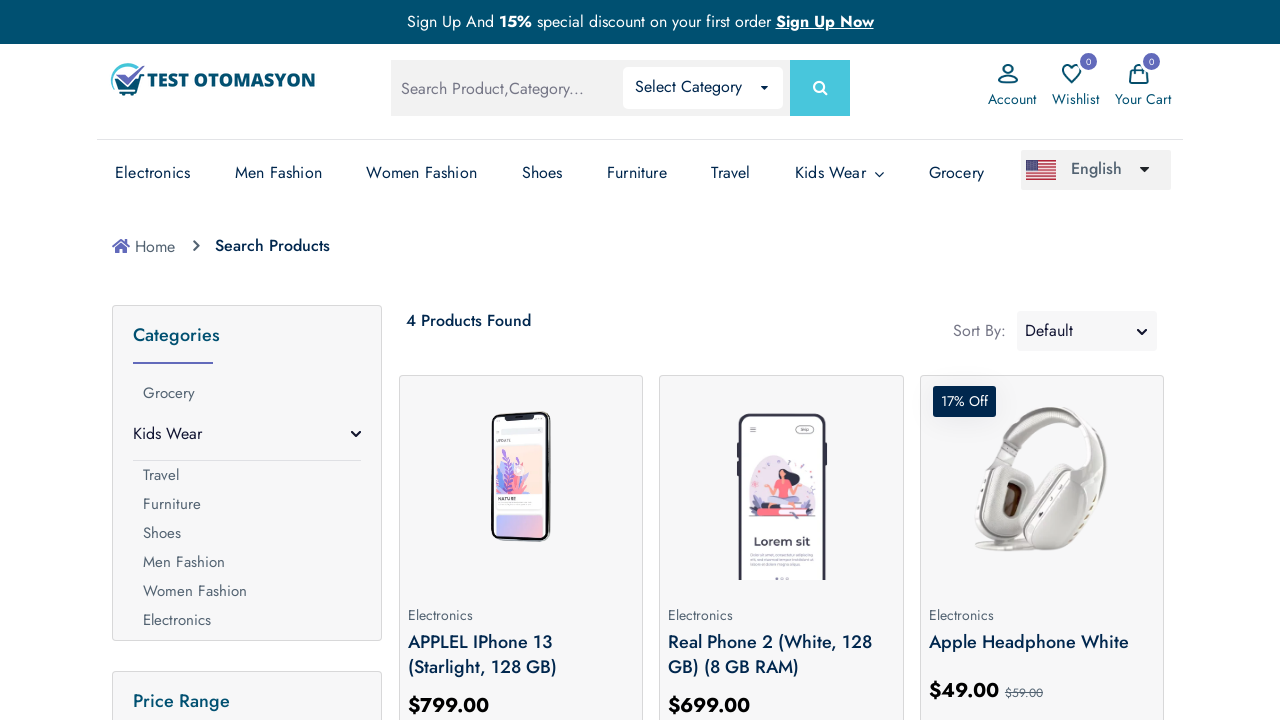

Verified at least one product exists in search results
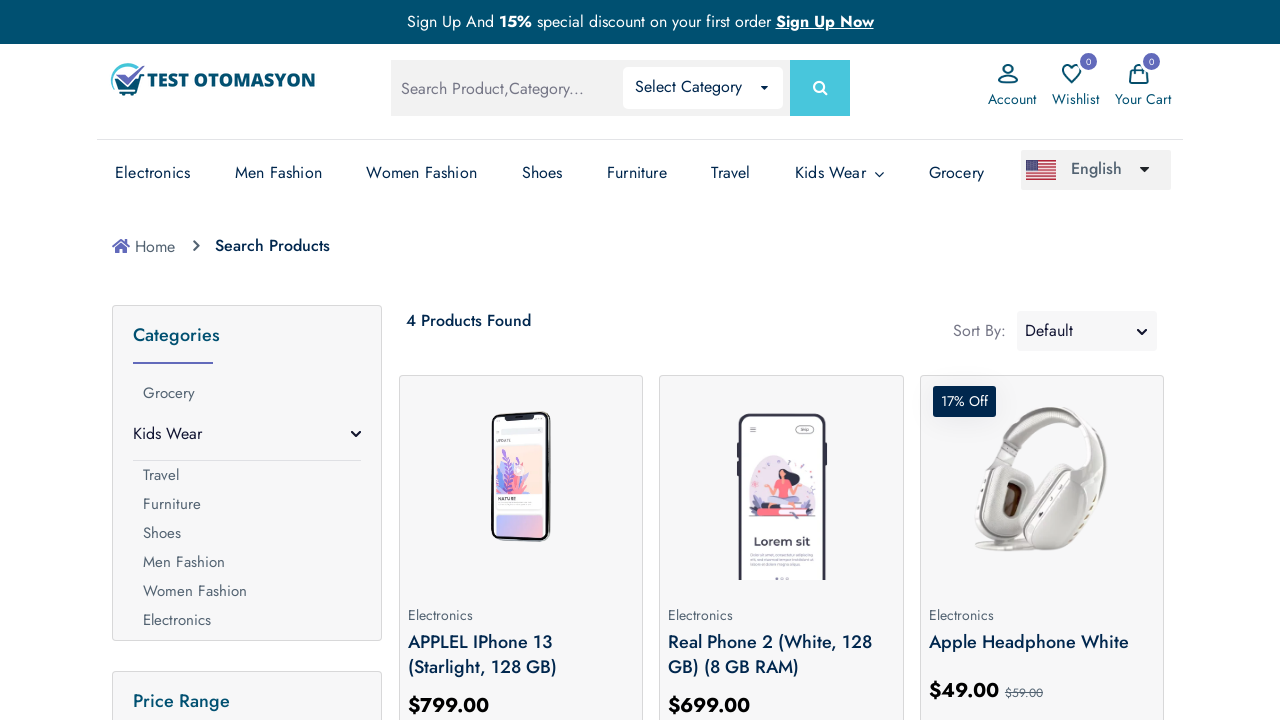

Clicked on the first product result at (521, 540) on .product-box.my-2.py-1 >> nth=0
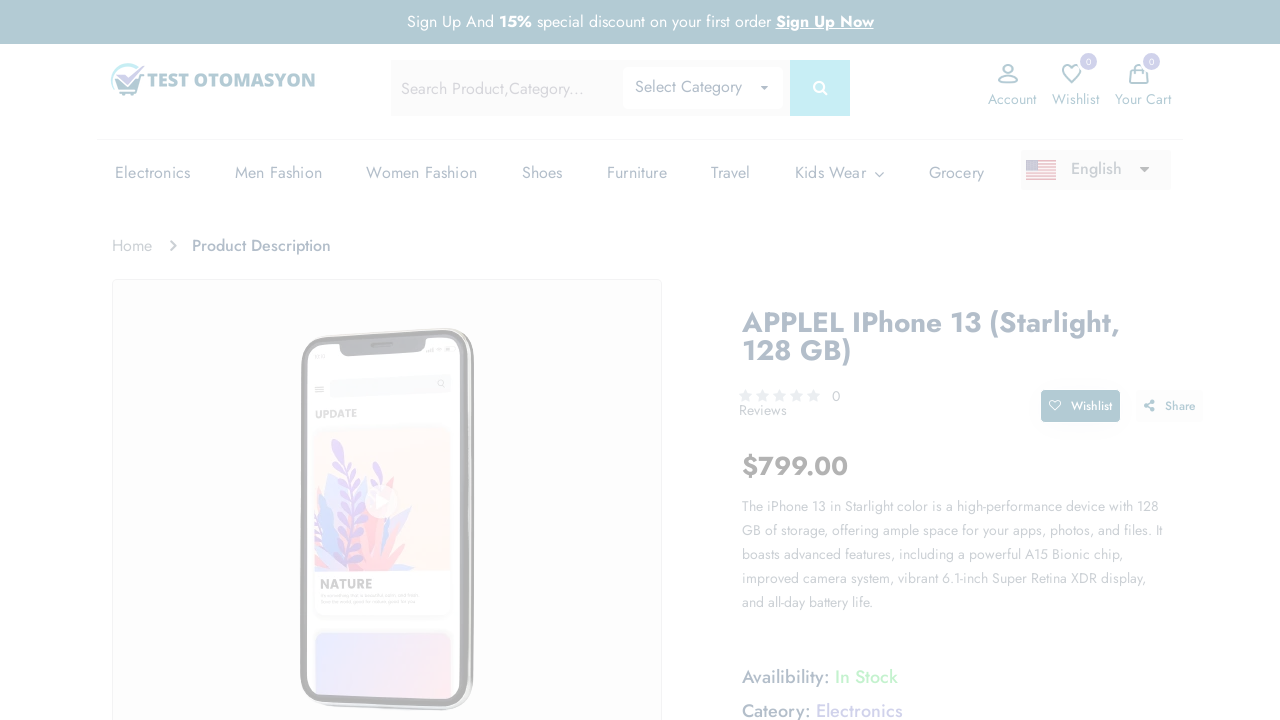

Product detail page loaded with product name element
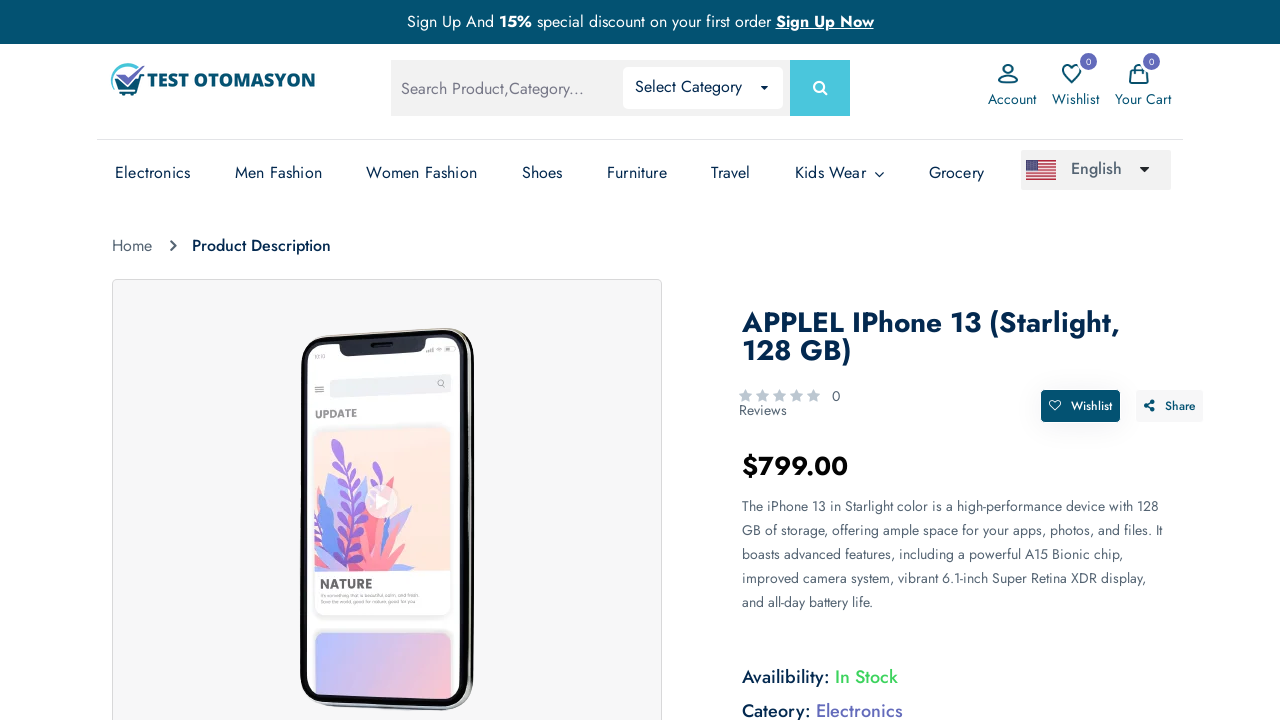

Extracted product name: 'applel iphone 13 (starlight, 128 gb)'
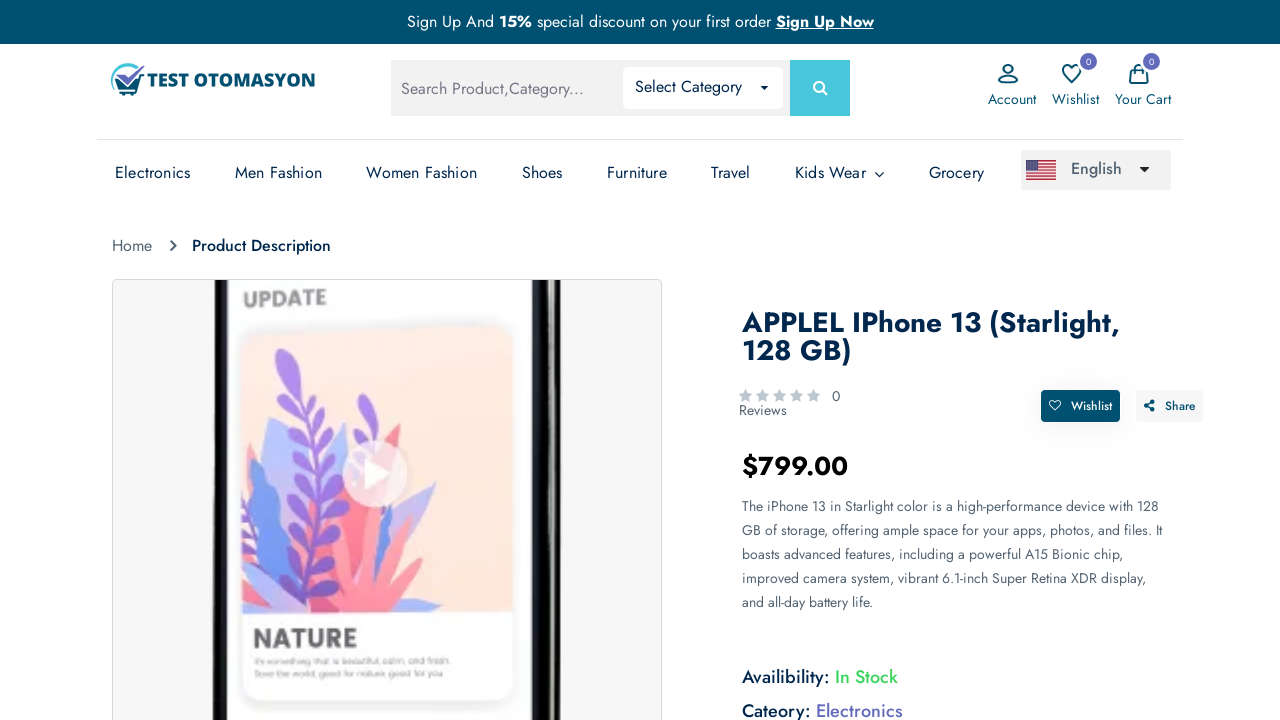

Verified product name contains 'phone'
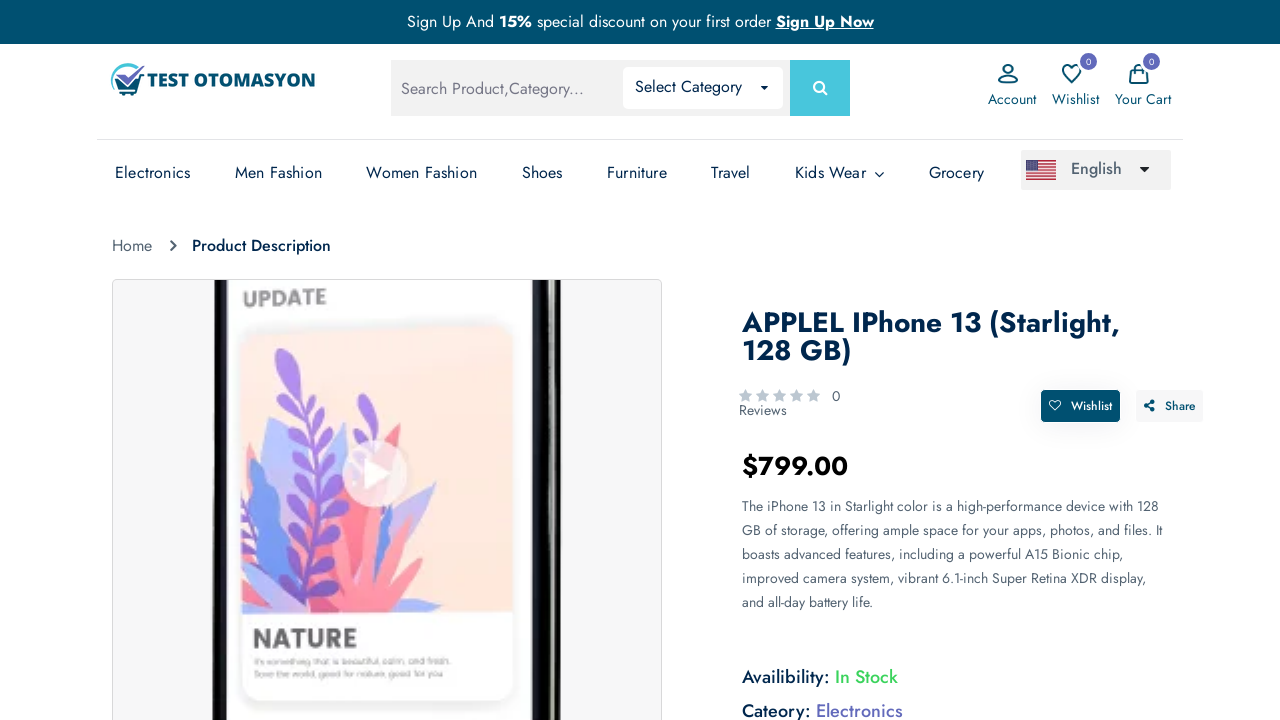

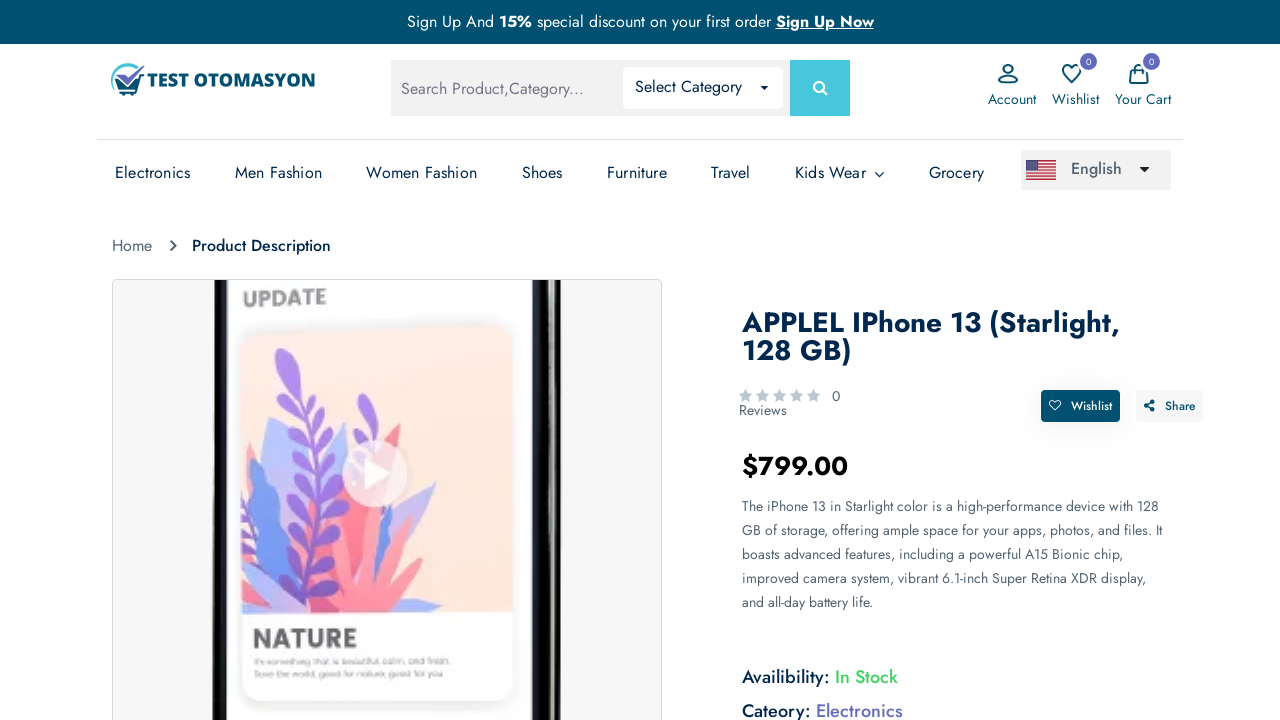